Tests adding multiple todo items and verifying they appear in the list

Starting URL: https://demo.playwright.dev/todomvc

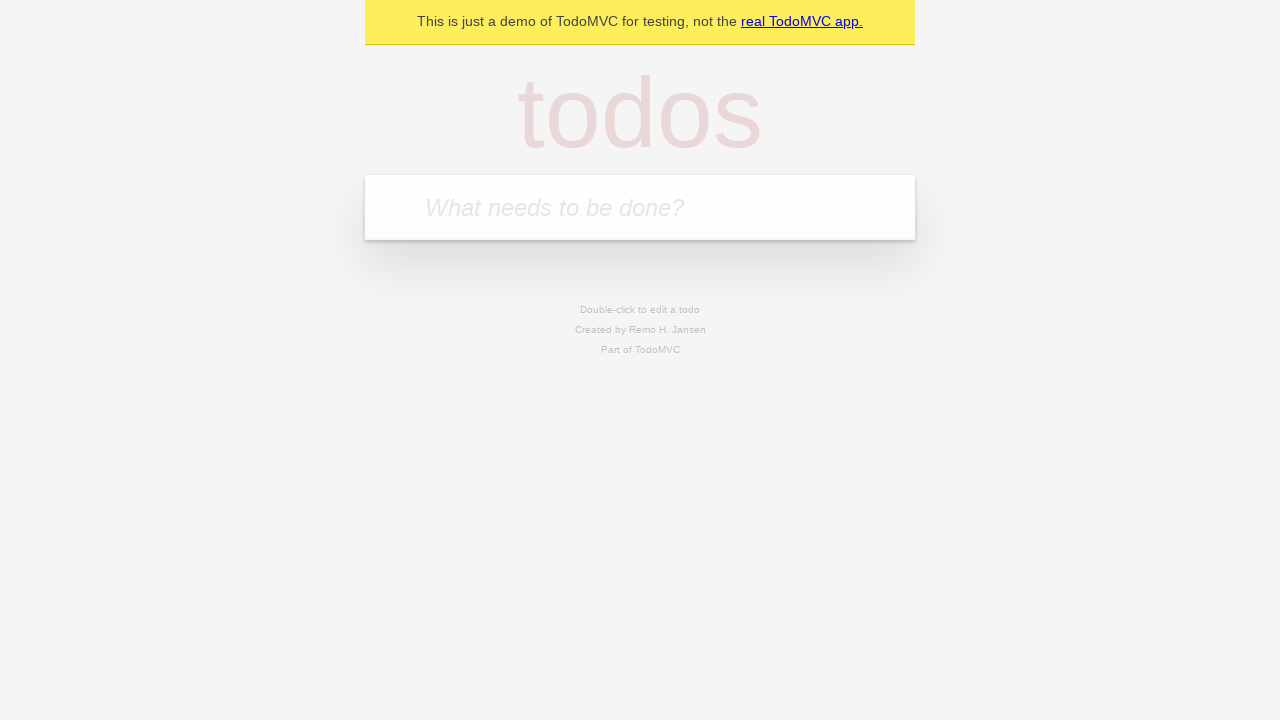

Located the todo input field with placeholder 'What needs to be done?'
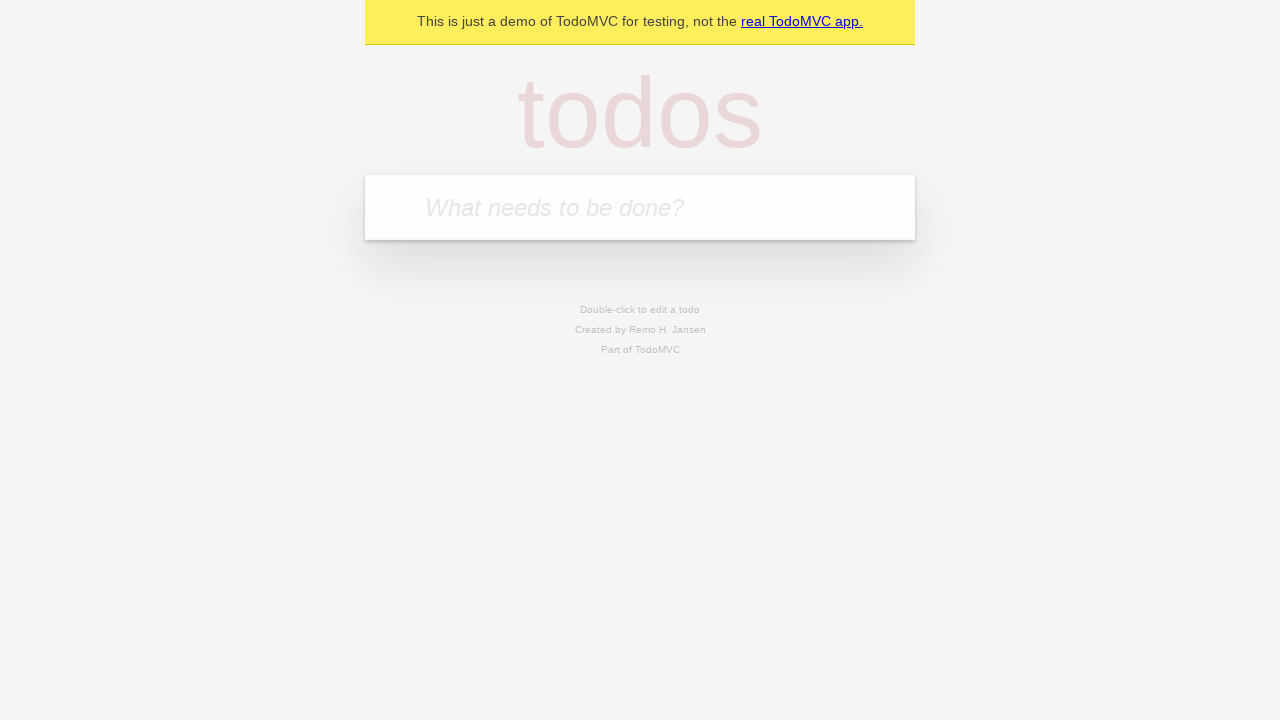

Filled todo input with 'buy some cheese' on internal:attr=[placeholder="What needs to be done?"i]
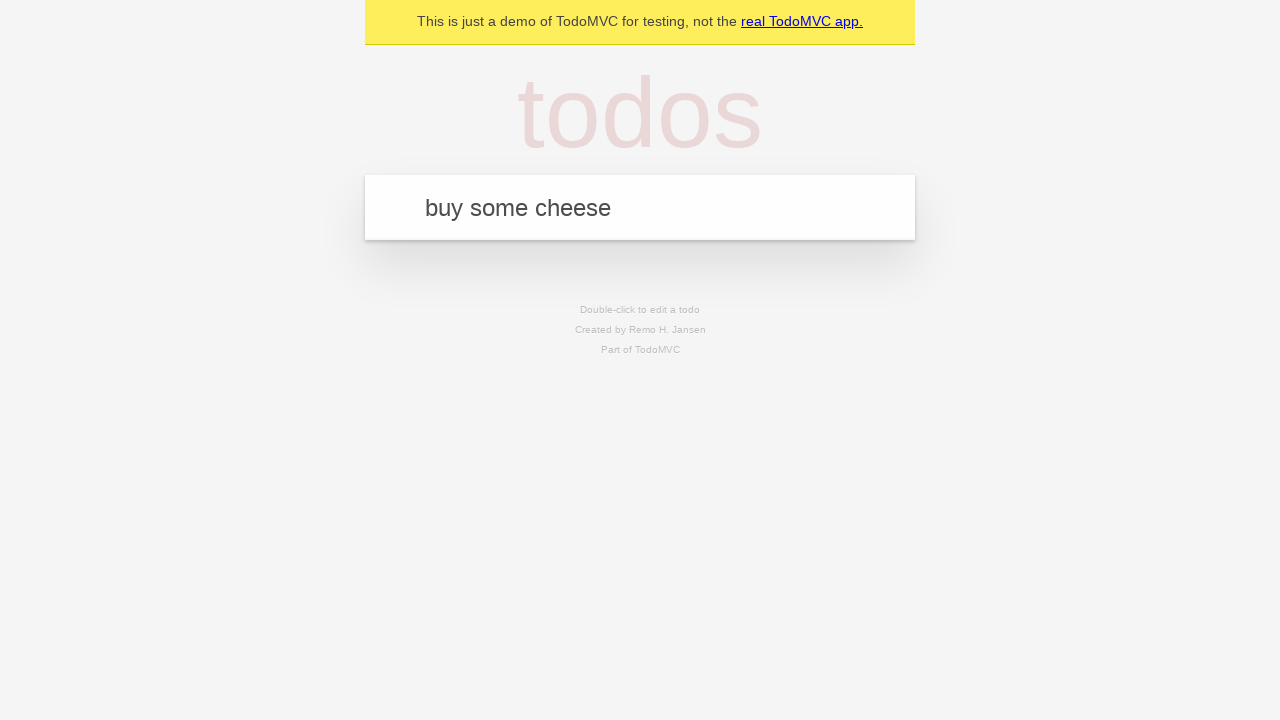

Pressed Enter to add first todo item on internal:attr=[placeholder="What needs to be done?"i]
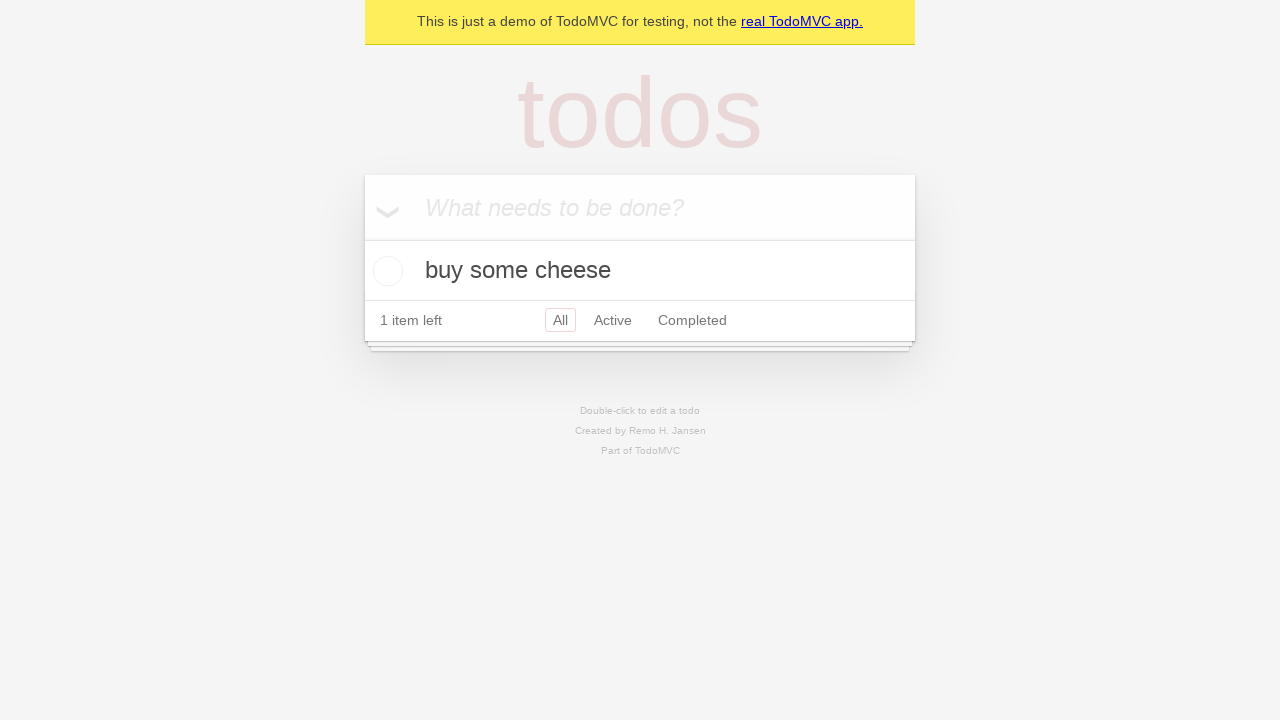

Verified first todo 'buy some cheese' appears in the list
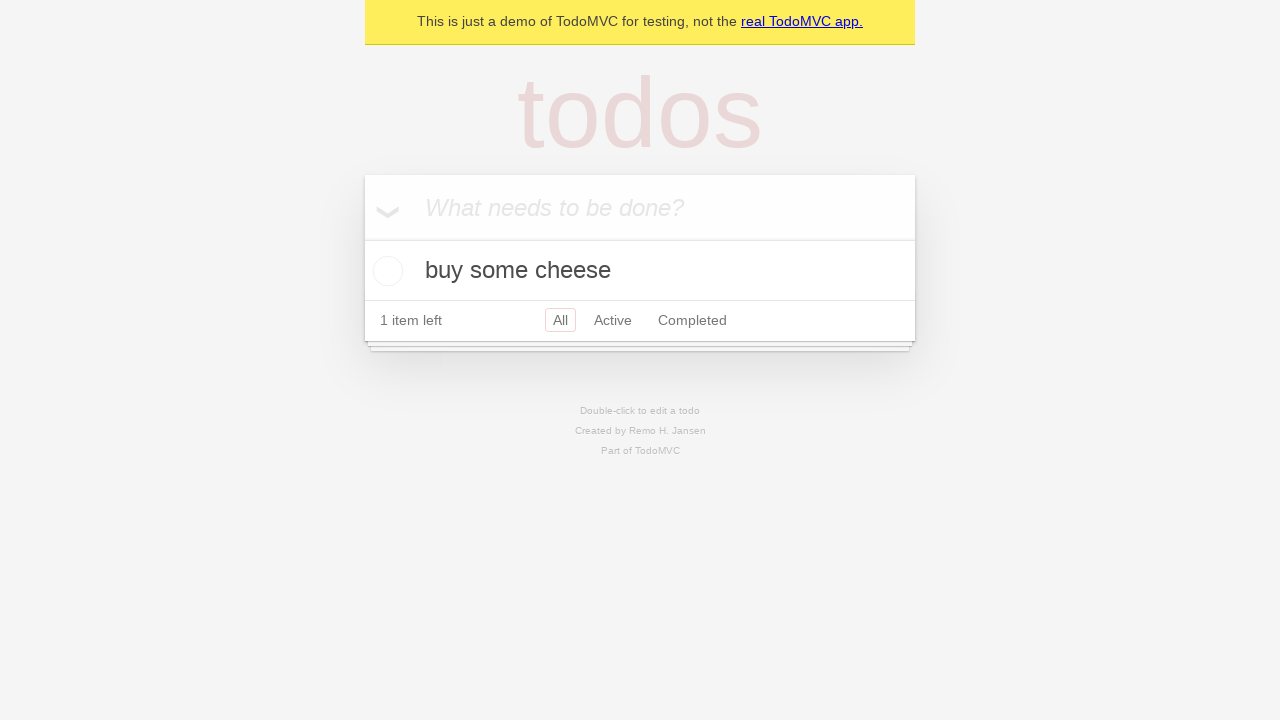

Filled todo input with 'feed the cat' on internal:attr=[placeholder="What needs to be done?"i]
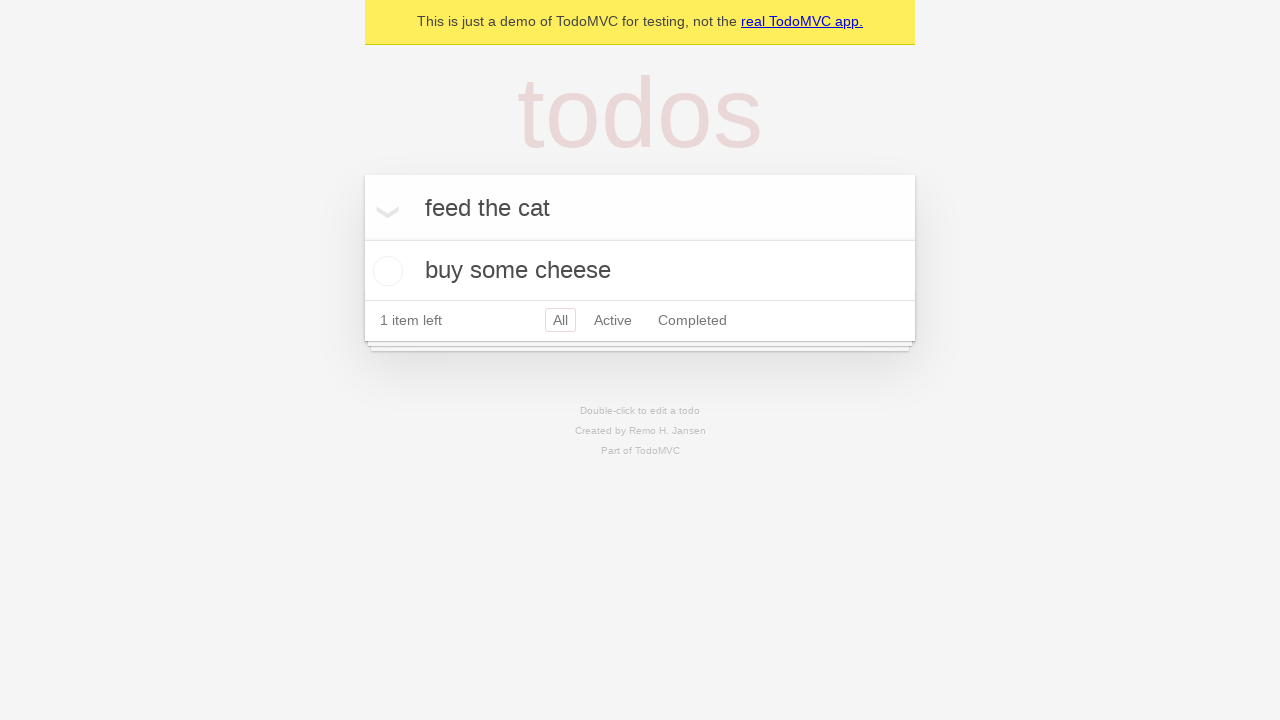

Pressed Enter to add second todo item on internal:attr=[placeholder="What needs to be done?"i]
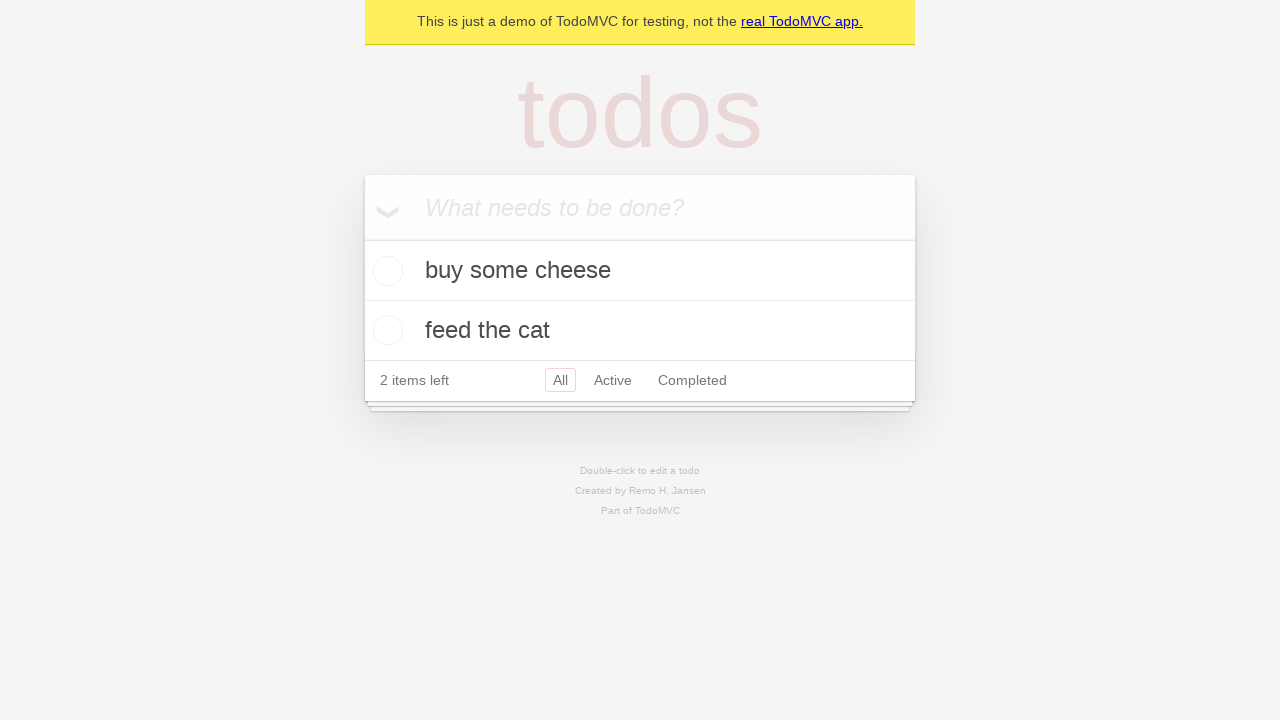

Verified both todos 'buy some cheese' and 'feed the cat' appear in the list
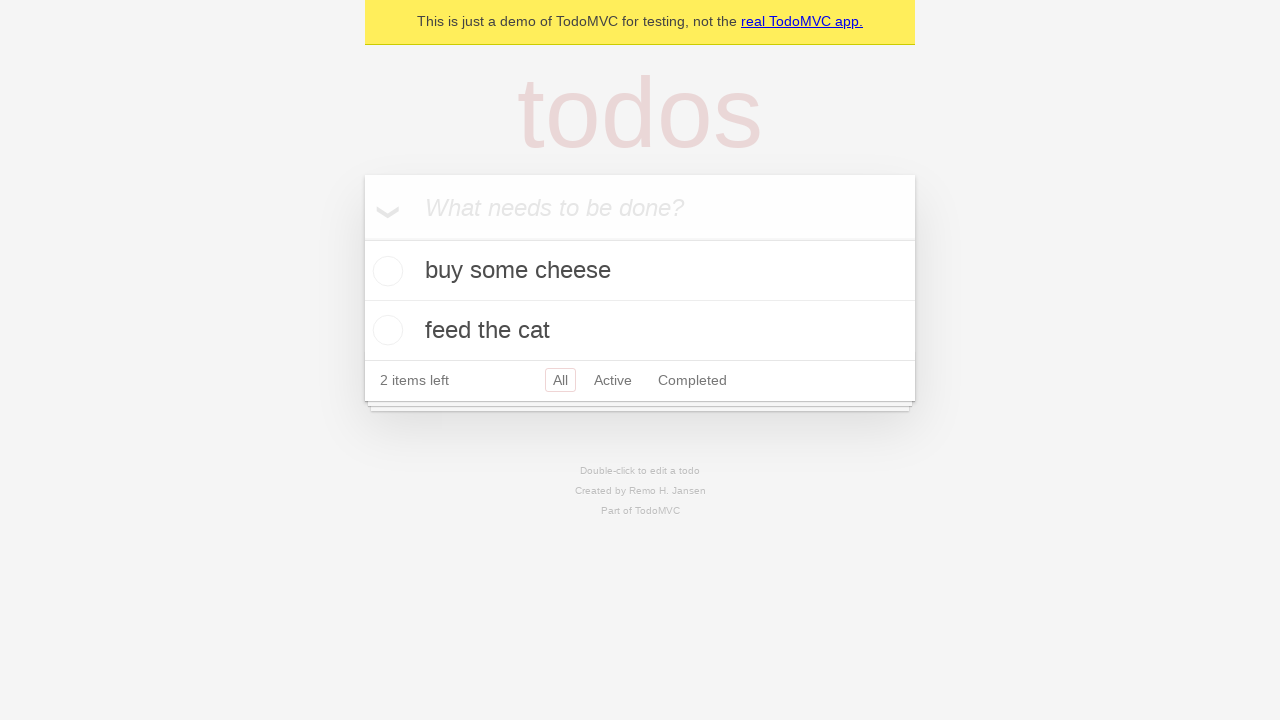

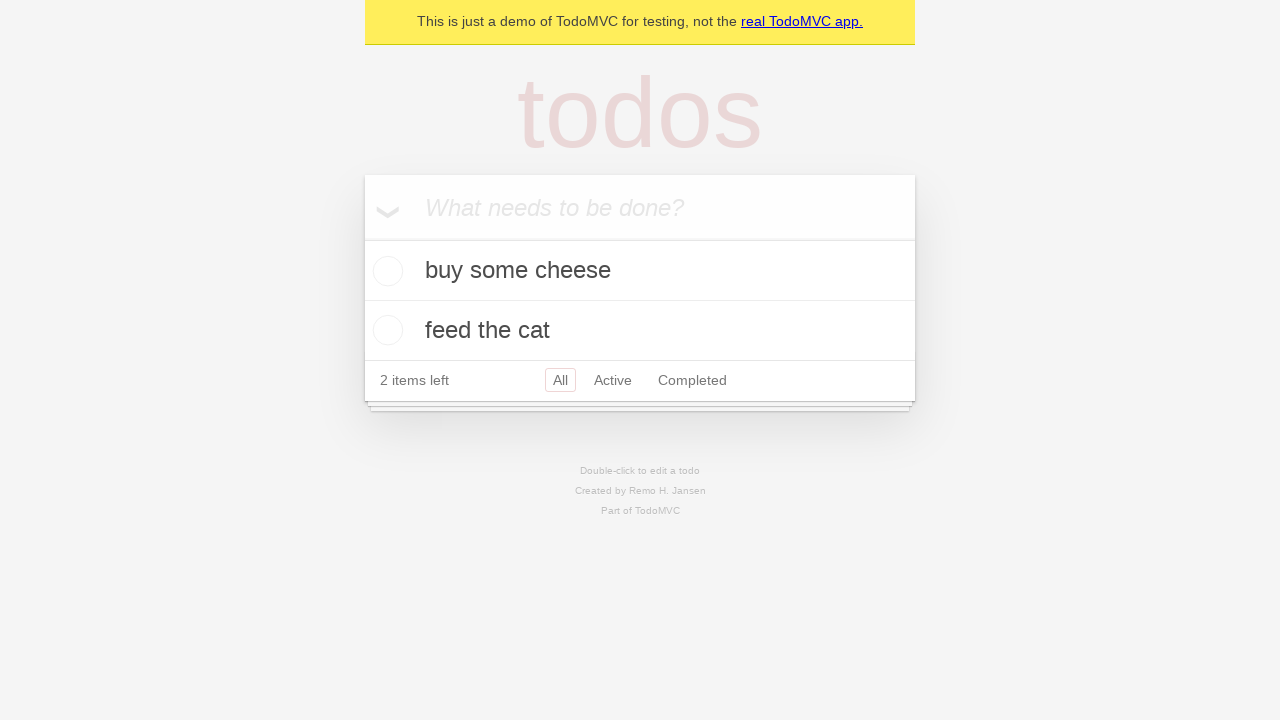